Tests that entered text is trimmed when editing a todo item

Starting URL: https://demo.playwright.dev/todomvc

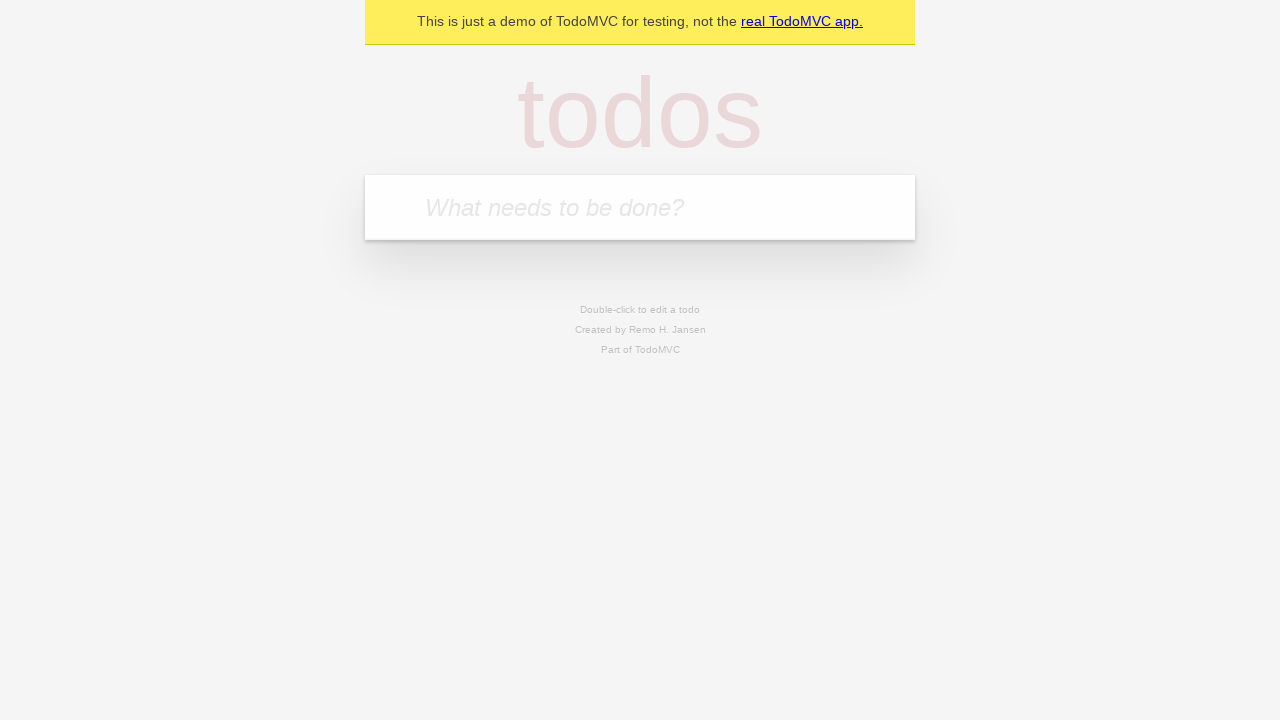

Filled new todo input with 'buy some cheese' on .new-todo
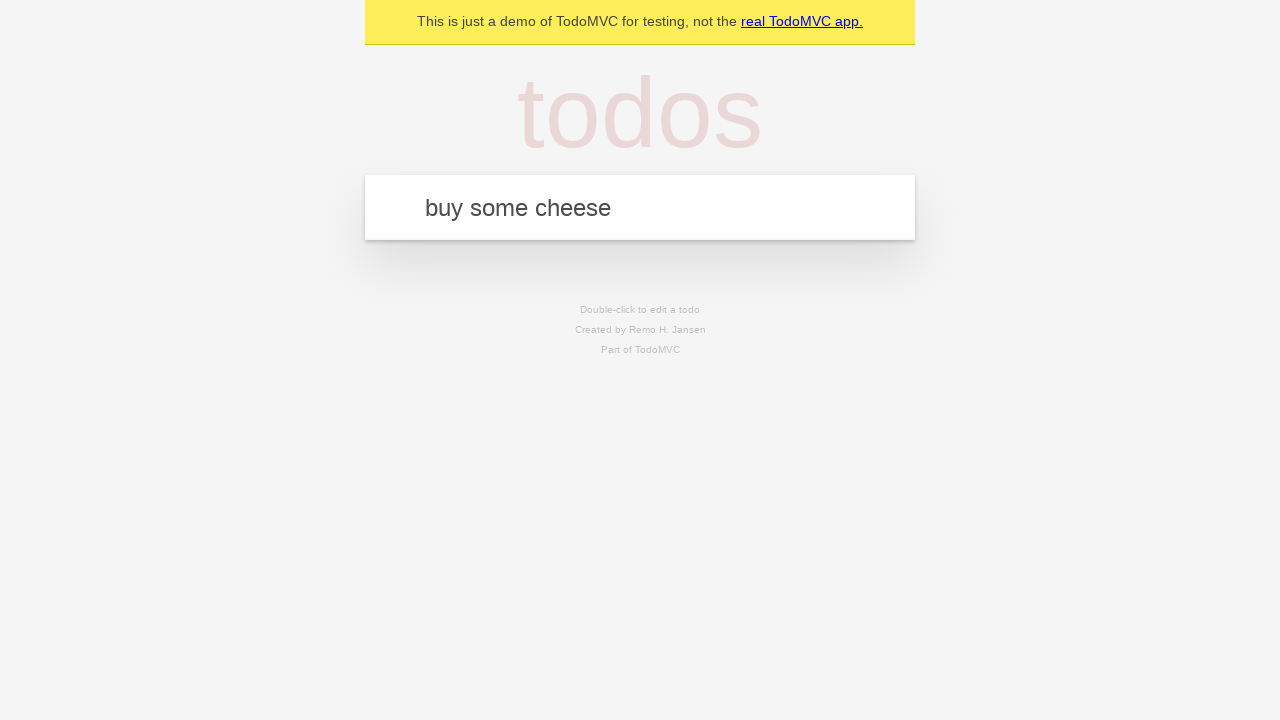

Pressed Enter to create first todo on .new-todo
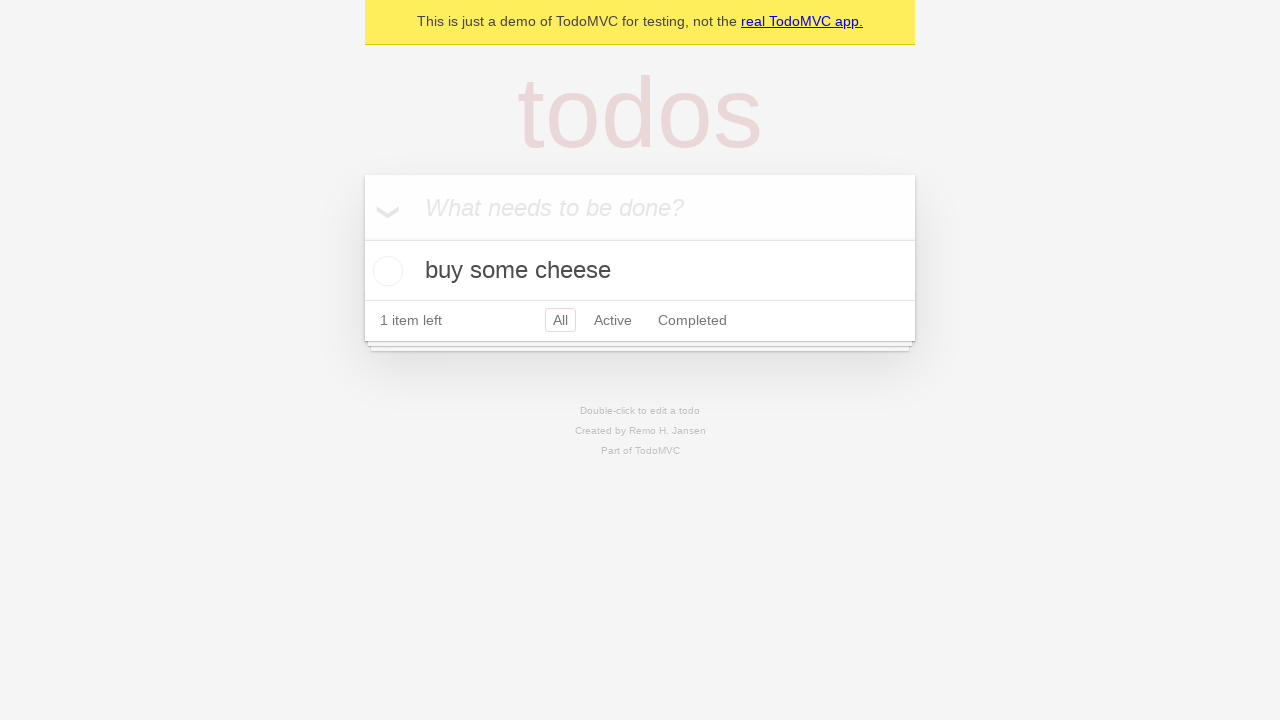

Filled new todo input with 'feed the cat' on .new-todo
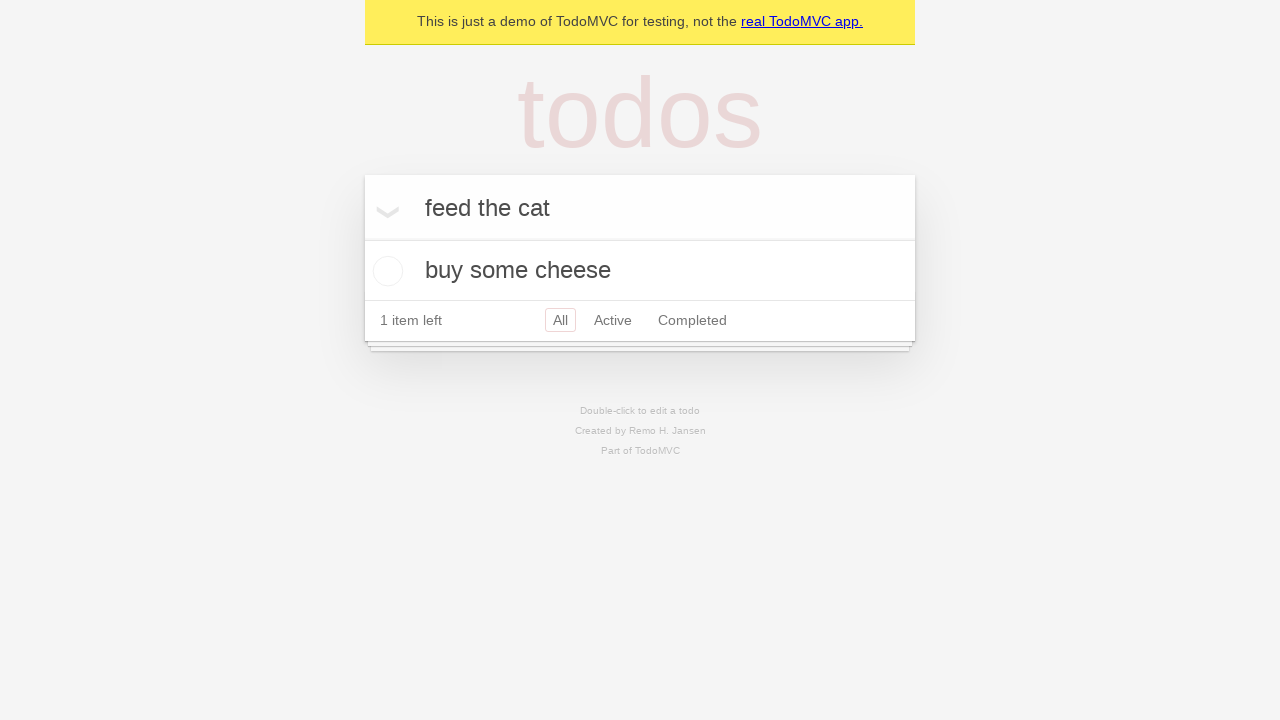

Pressed Enter to create second todo on .new-todo
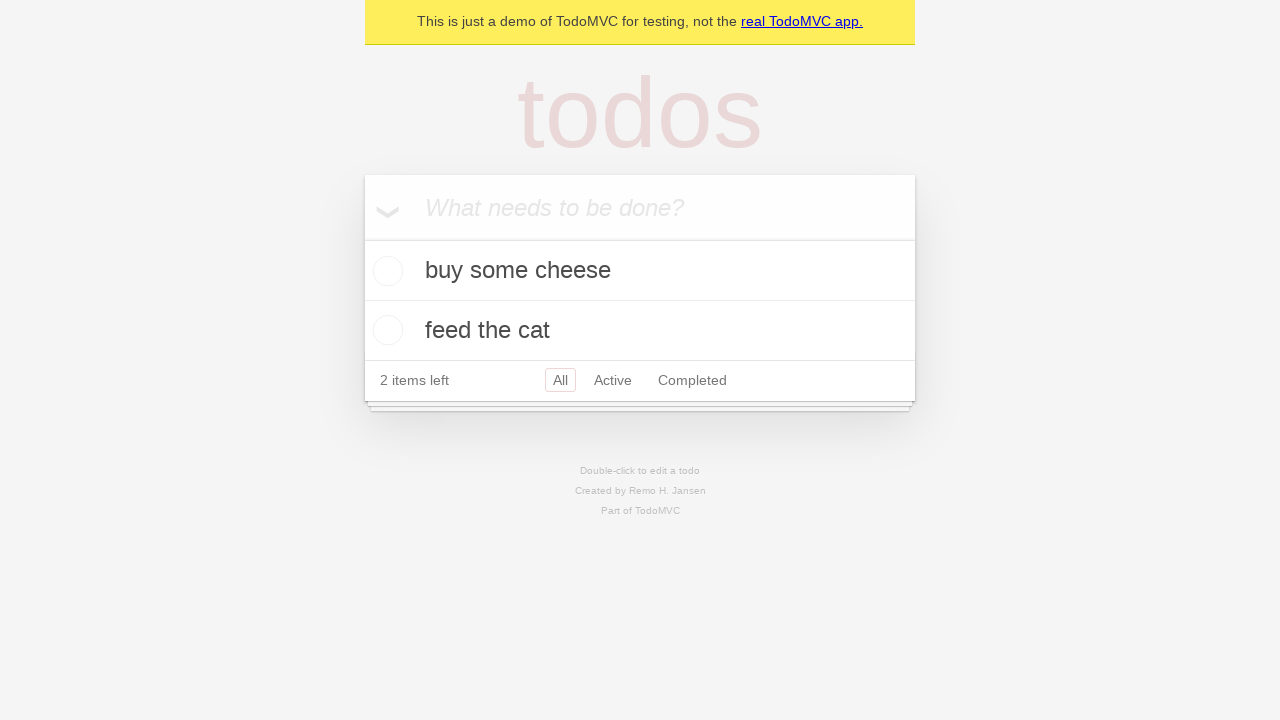

Filled new todo input with 'book a doctors appointment' on .new-todo
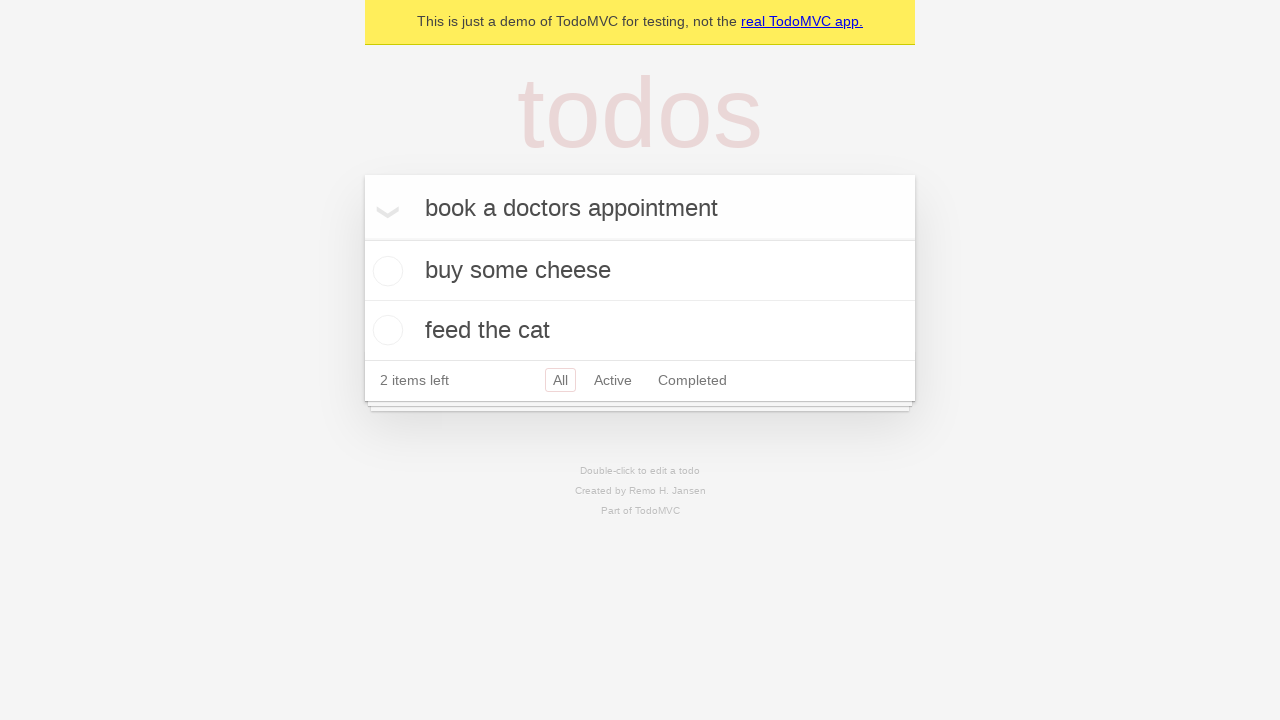

Pressed Enter to create third todo on .new-todo
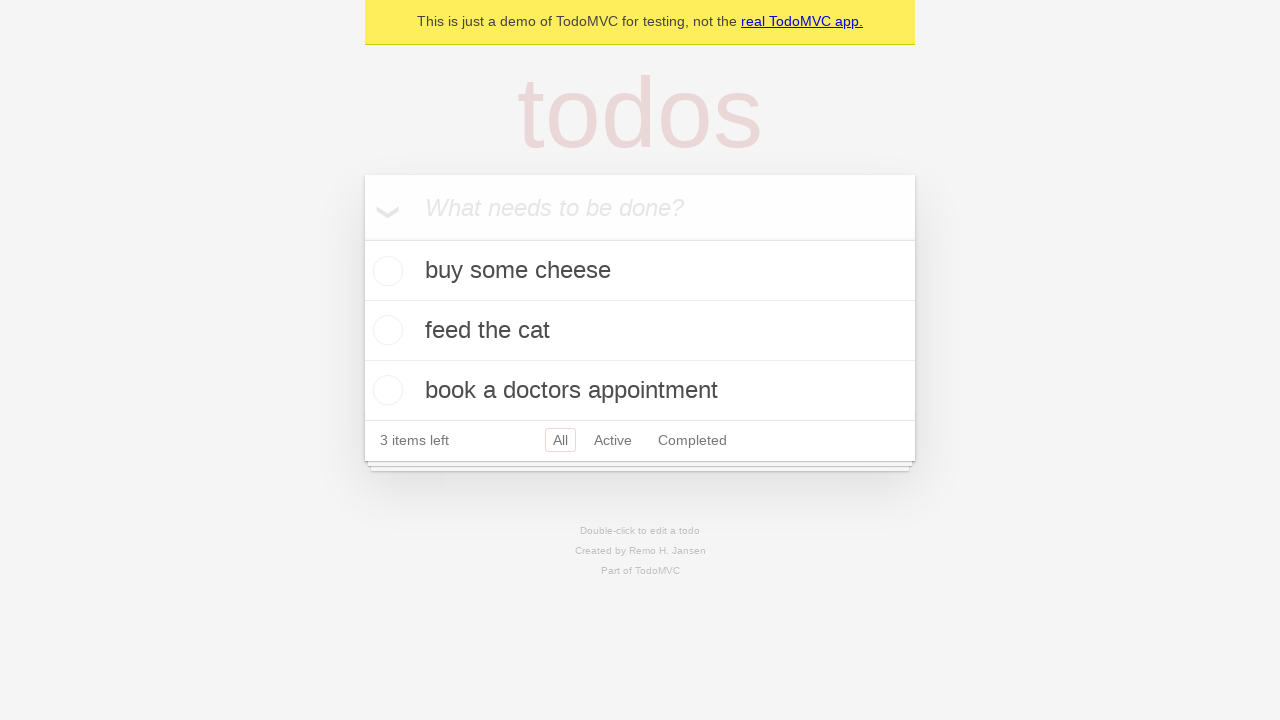

Waited for all three todo items to load
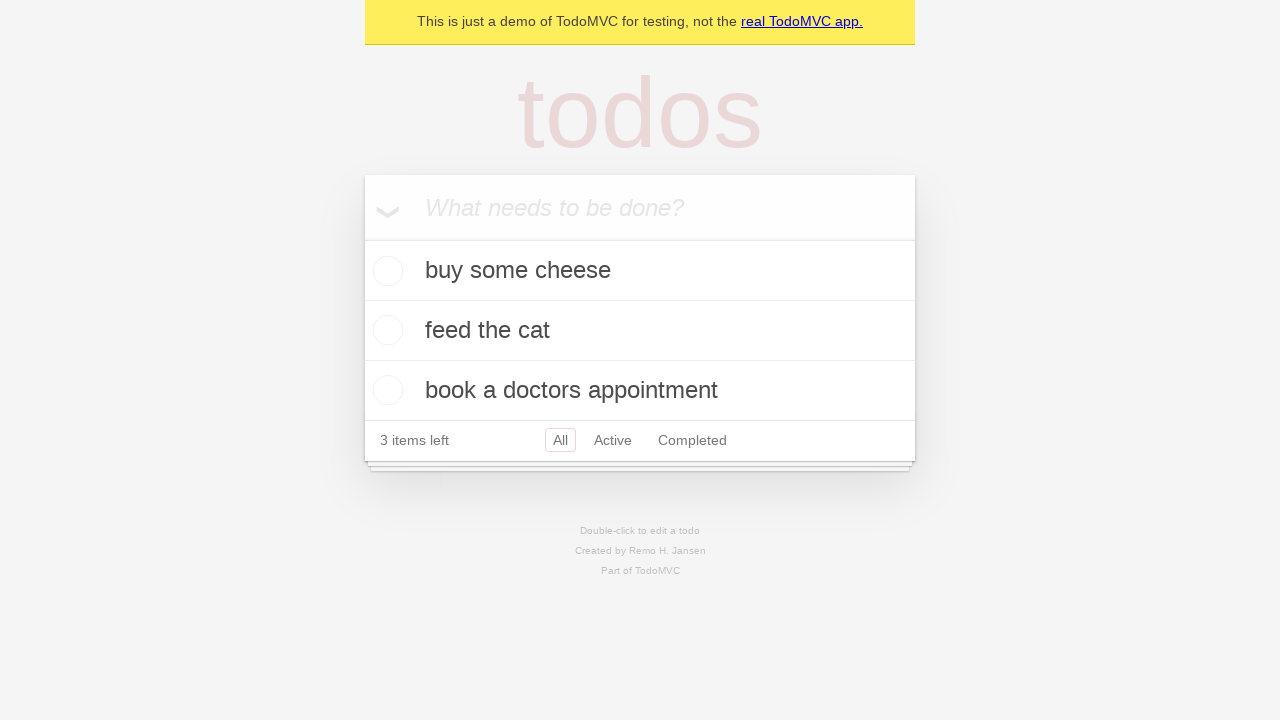

Double-clicked second todo item to enter edit mode at (640, 331) on .todo-list li >> nth=1
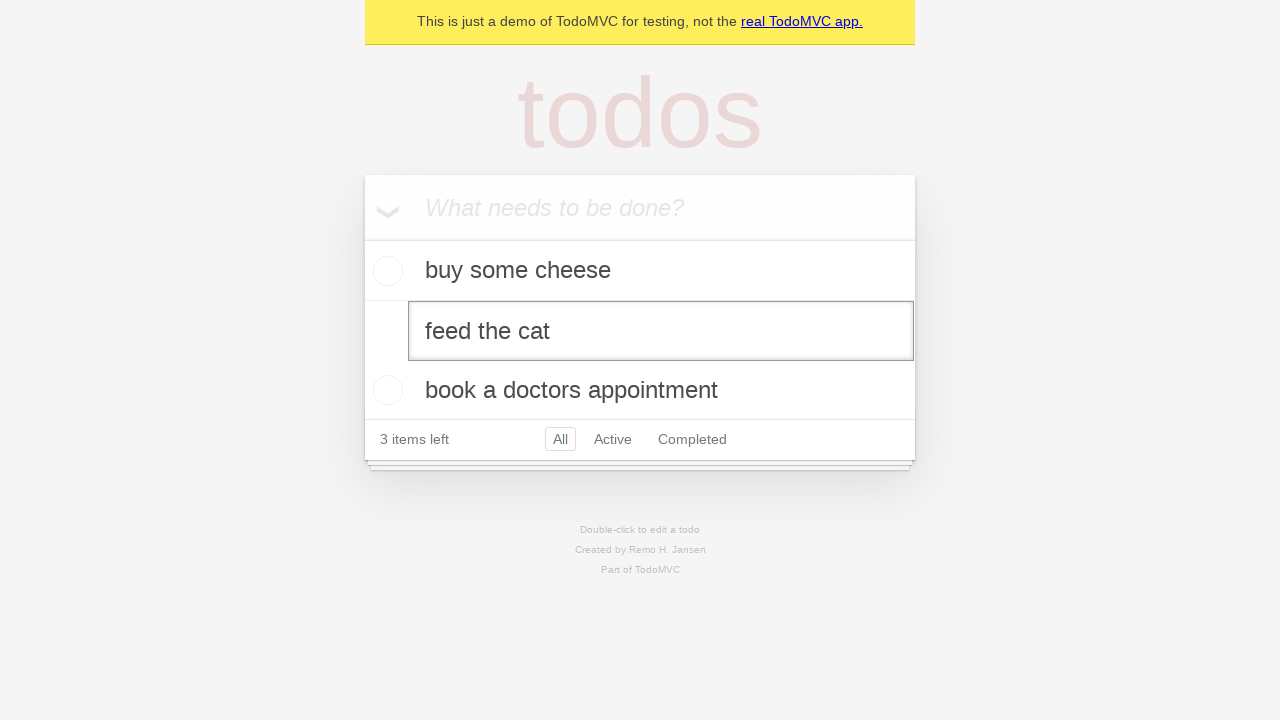

Filled edit field with text containing leading and trailing spaces on .todo-list li >> nth=1 >> .edit
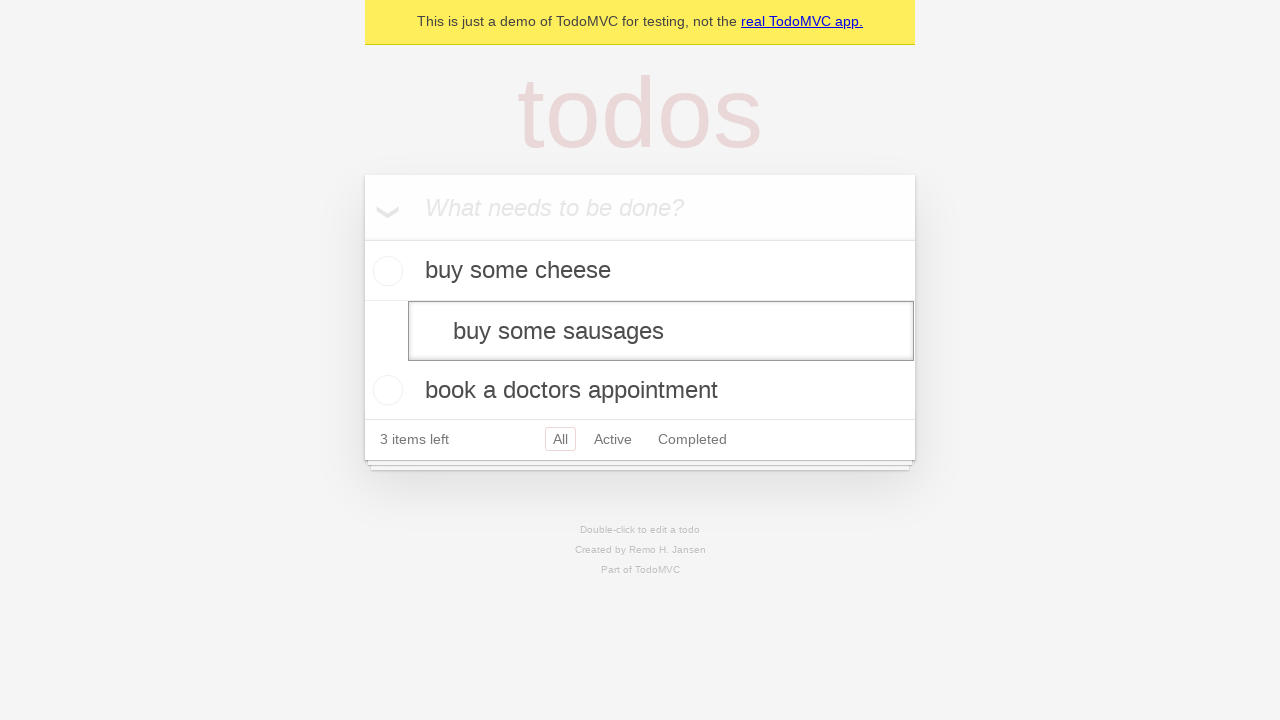

Pressed Enter to confirm edit and verify text is trimmed on .todo-list li >> nth=1 >> .edit
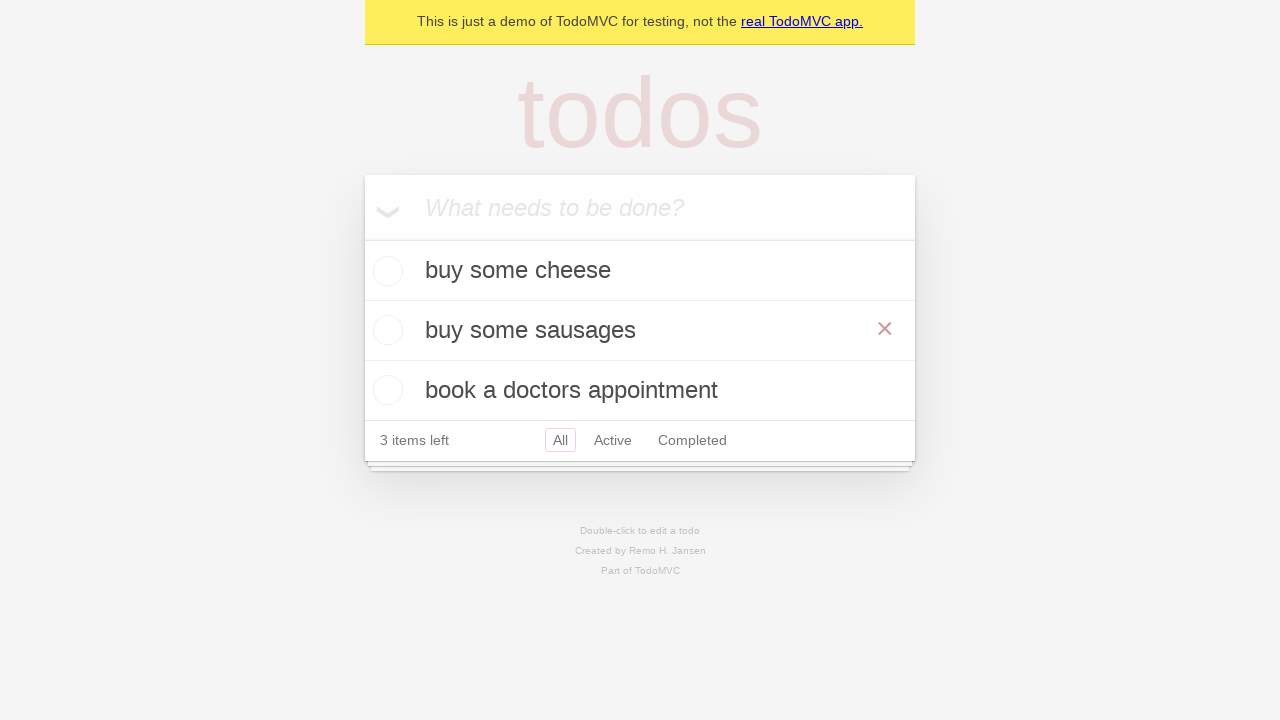

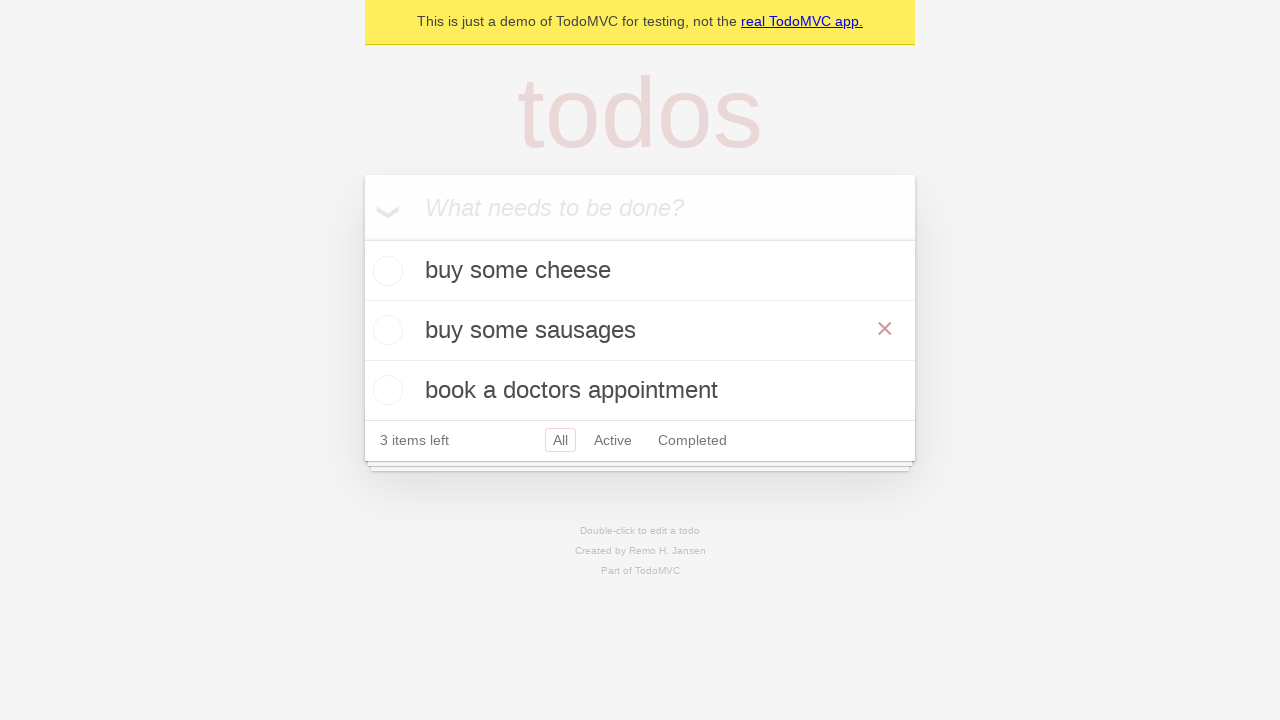